Navigates to the Demoblaze homepage and verifies that carousel items are present on the page

Starting URL: https://www.demoblaze.com/index.html

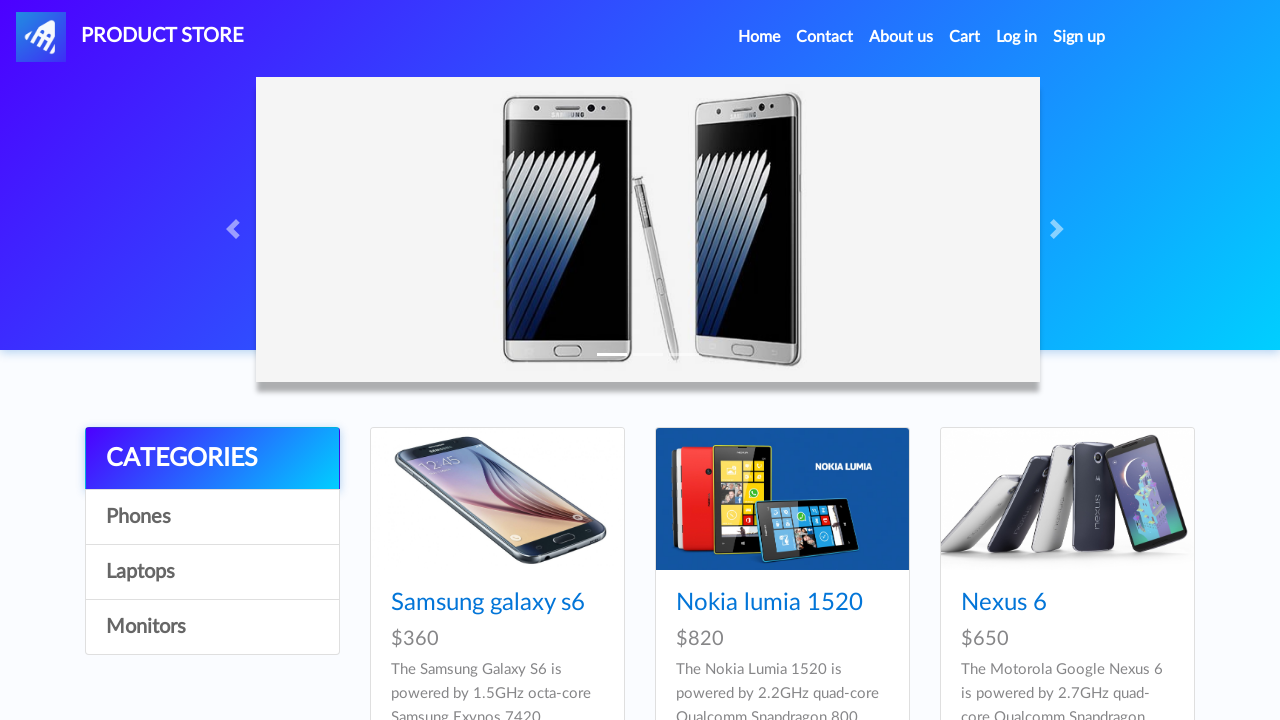

Carousel container loaded on Demoblaze homepage
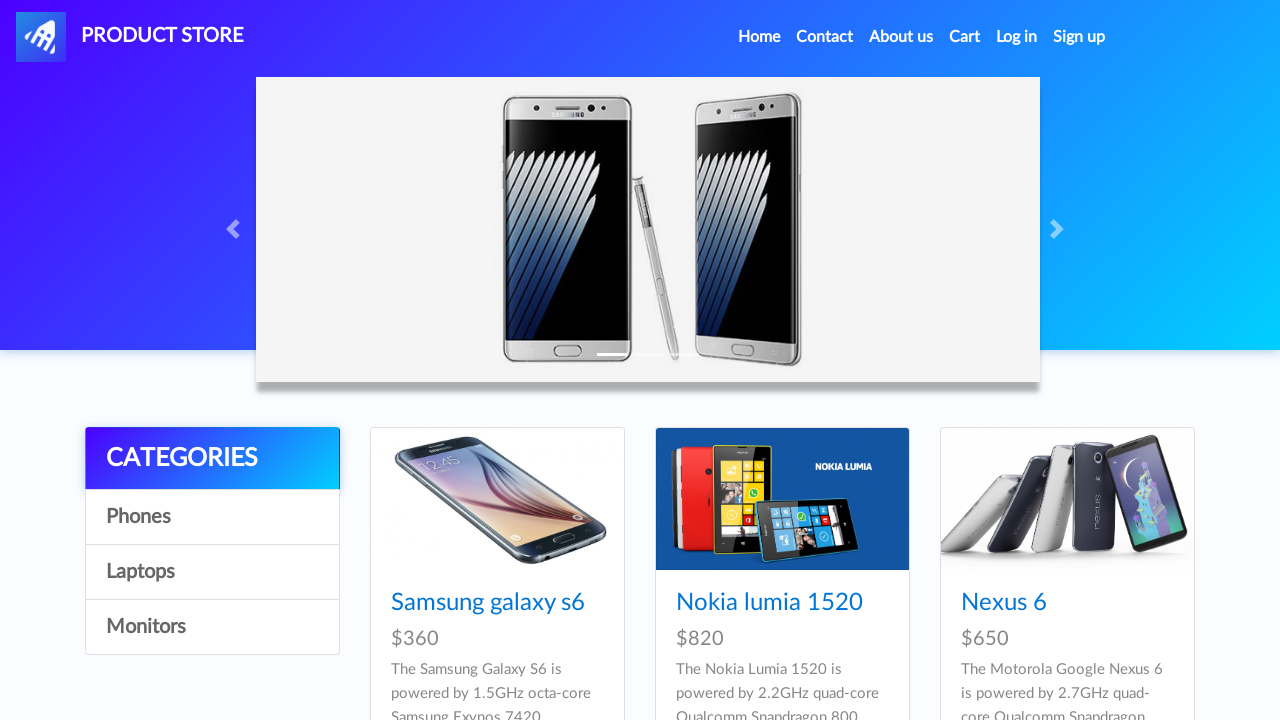

Retrieved all carousel items from the carousel container
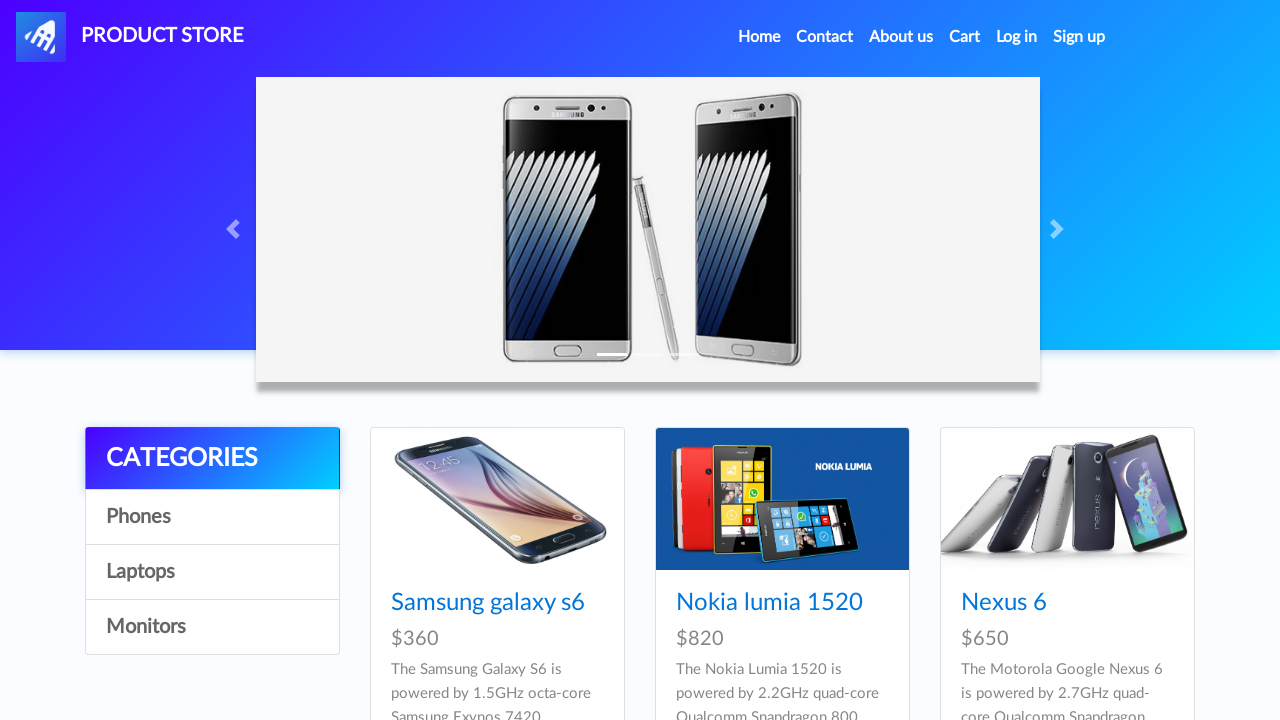

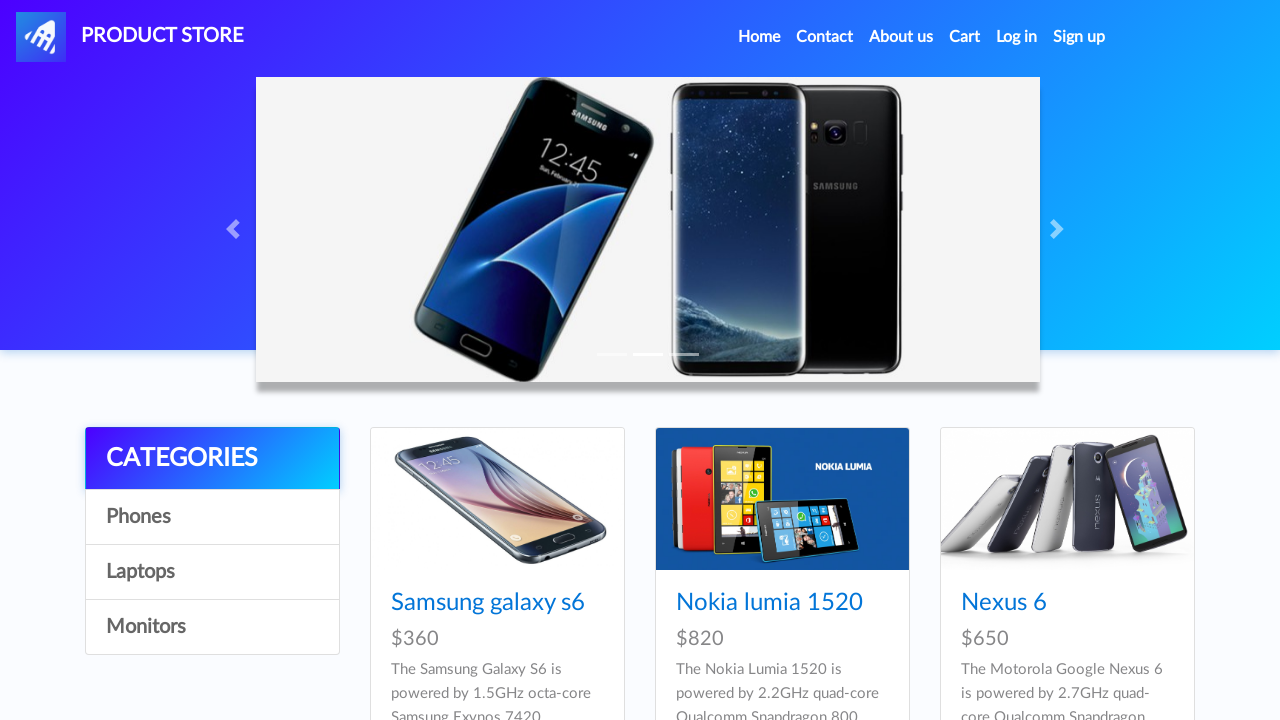